Tests that edits are saved when the input field loses focus (blur event)

Starting URL: https://demo.playwright.dev/todomvc

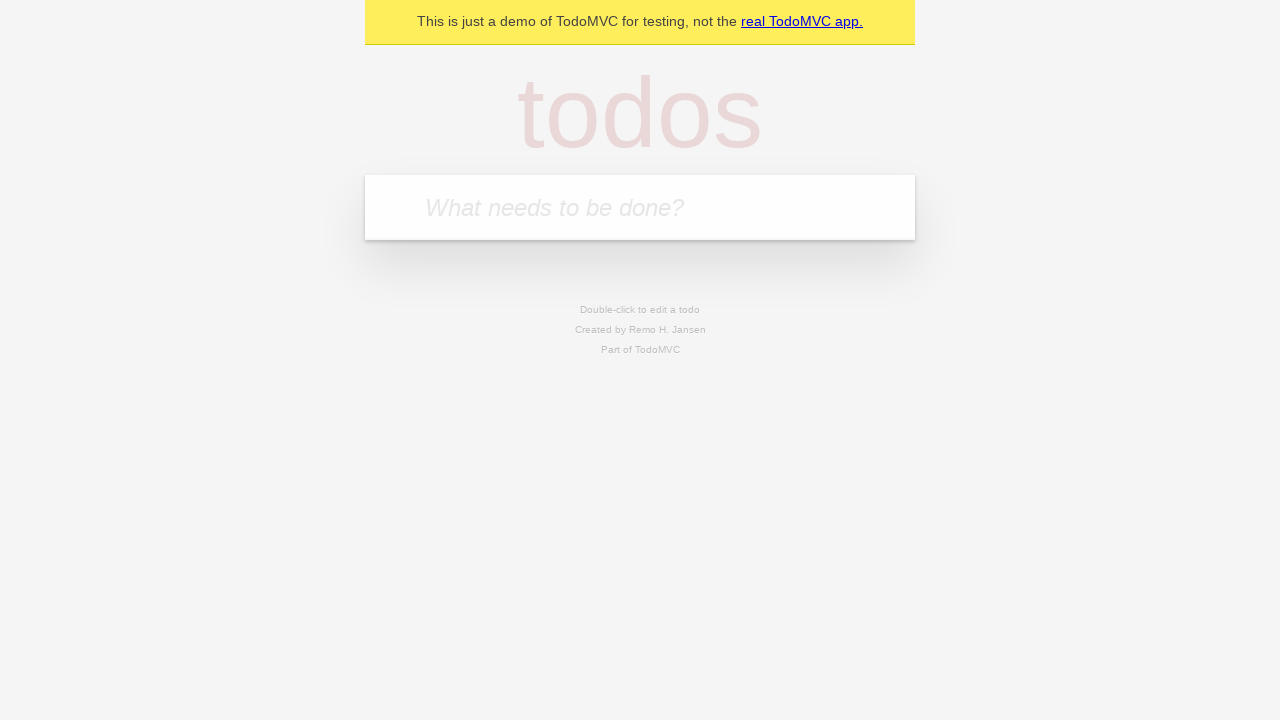

Filled input field with first todo item 'buy some cheese' on internal:attr=[placeholder="What needs to be done?"i]
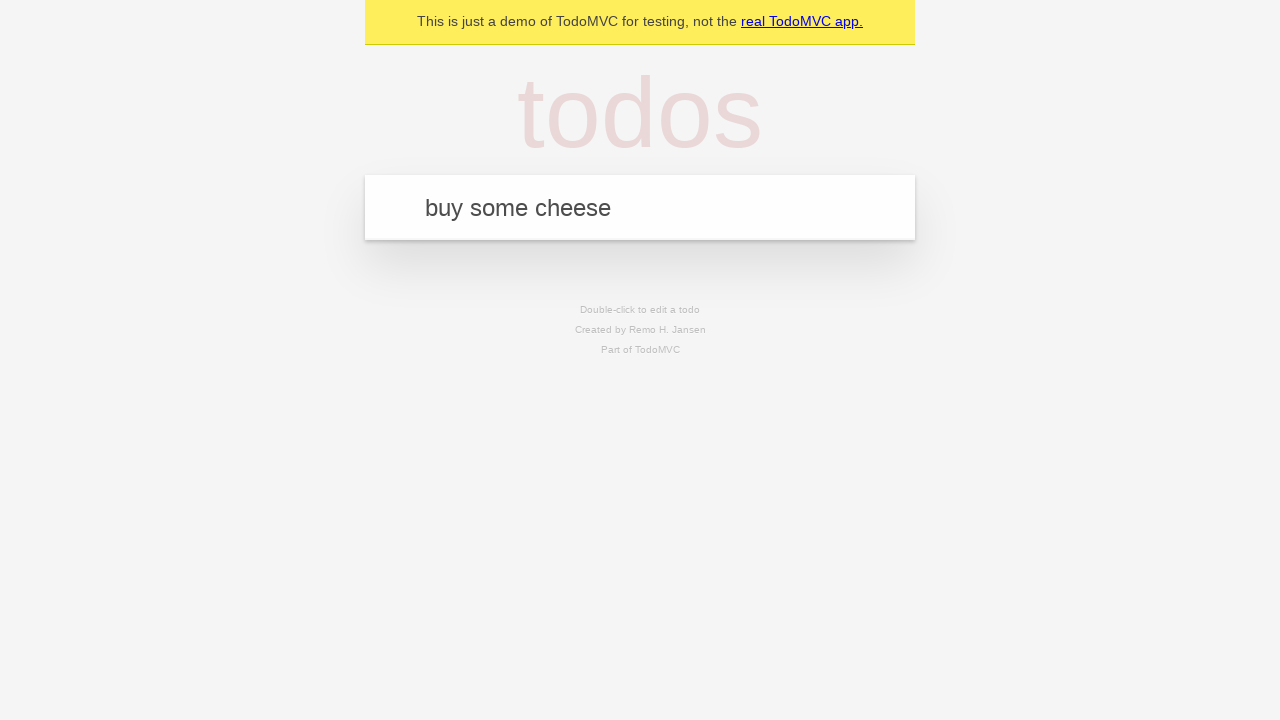

Pressed Enter to create first todo item on internal:attr=[placeholder="What needs to be done?"i]
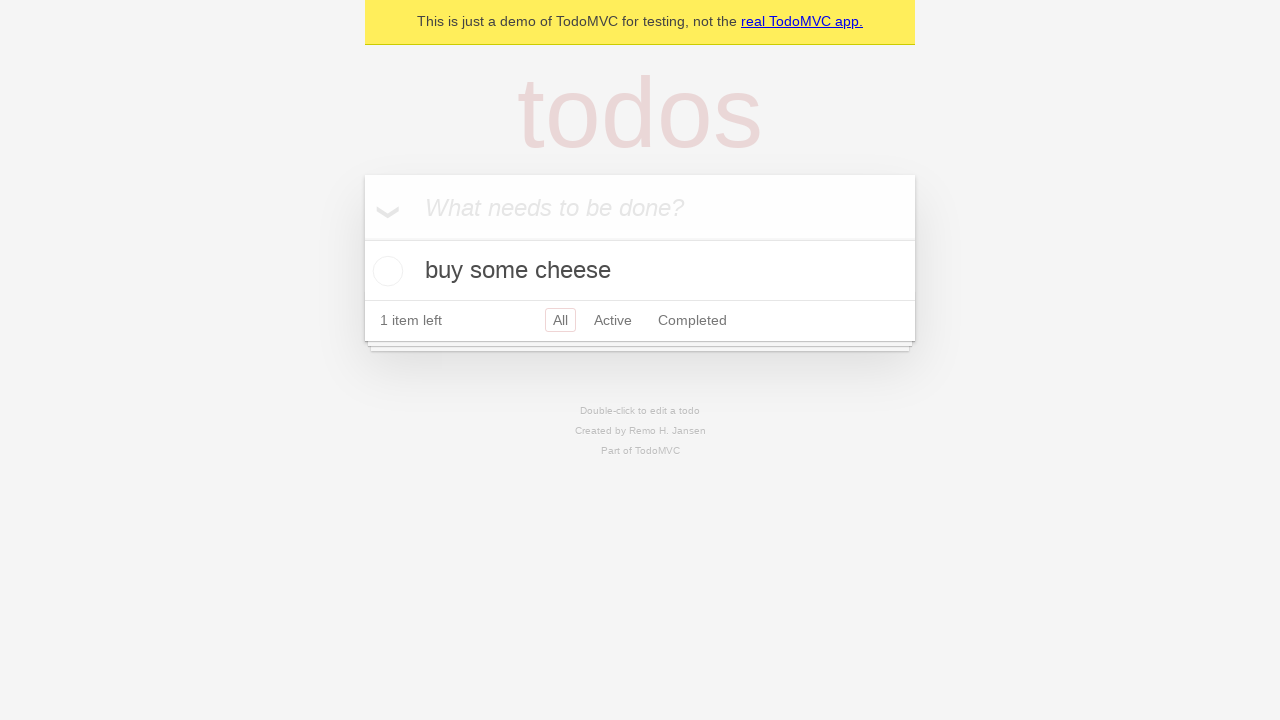

Filled input field with second todo item 'feed the cat' on internal:attr=[placeholder="What needs to be done?"i]
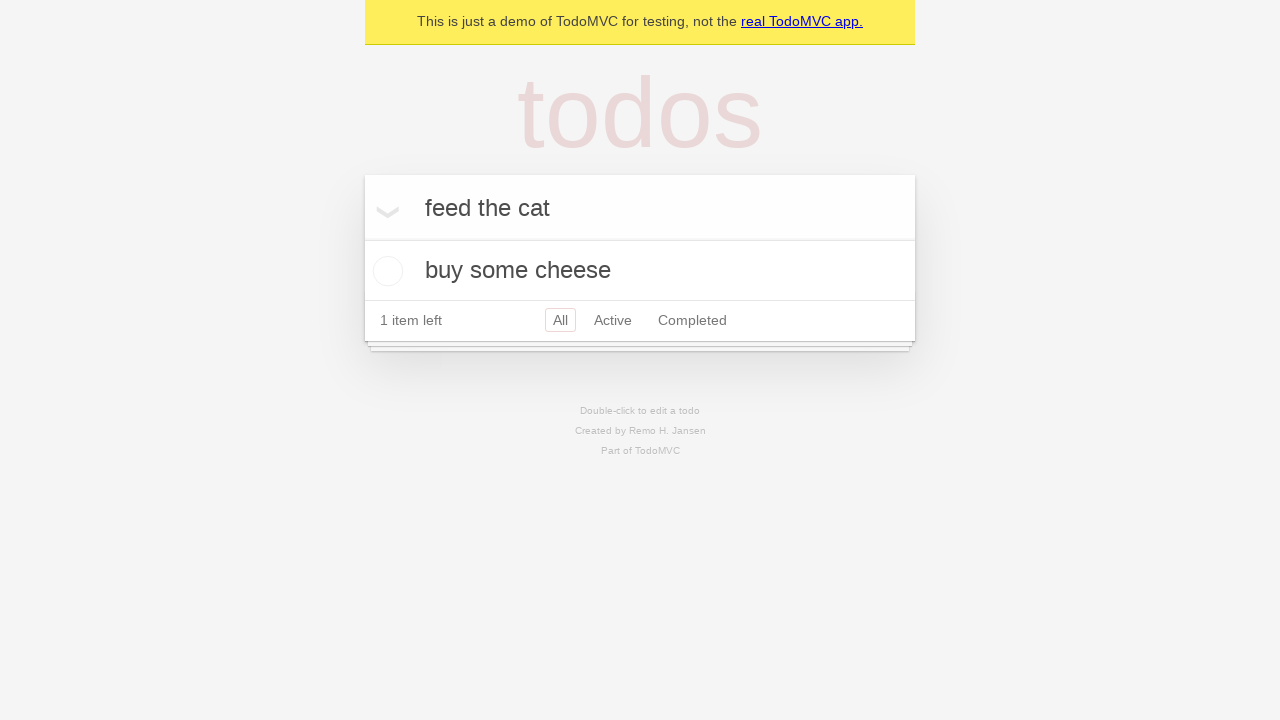

Pressed Enter to create second todo item on internal:attr=[placeholder="What needs to be done?"i]
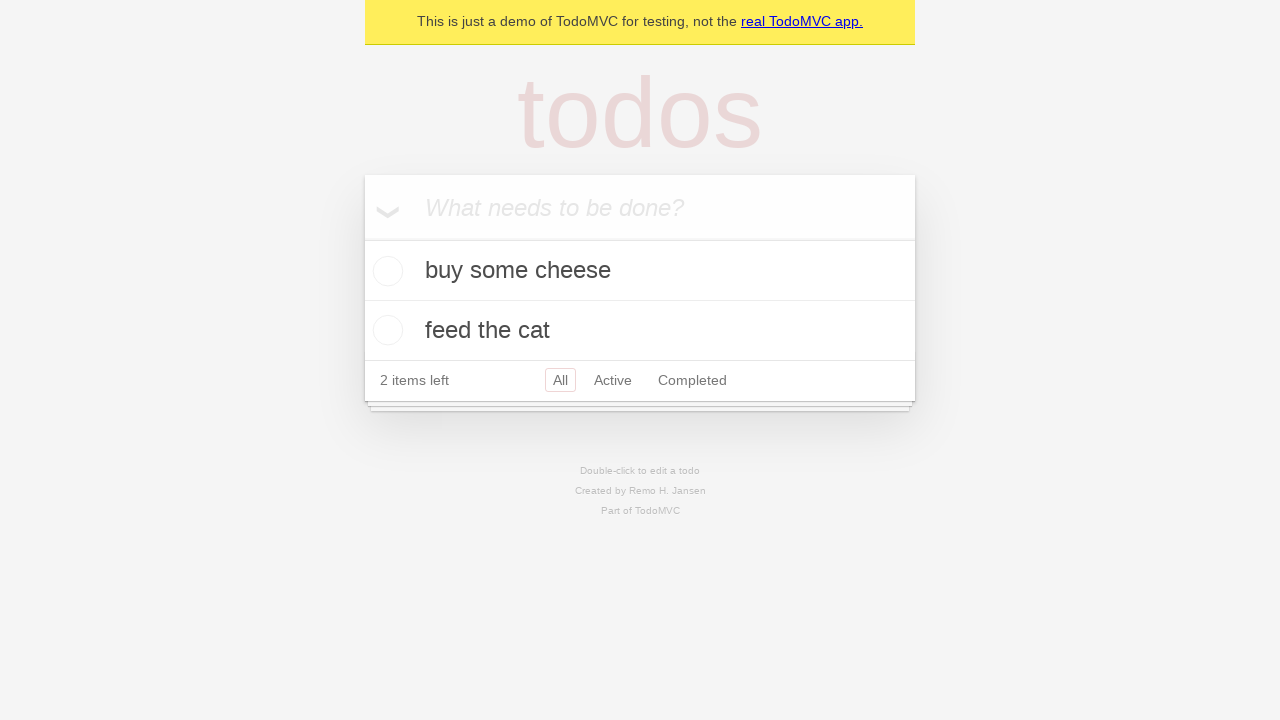

Filled input field with third todo item 'book a doctors appointment' on internal:attr=[placeholder="What needs to be done?"i]
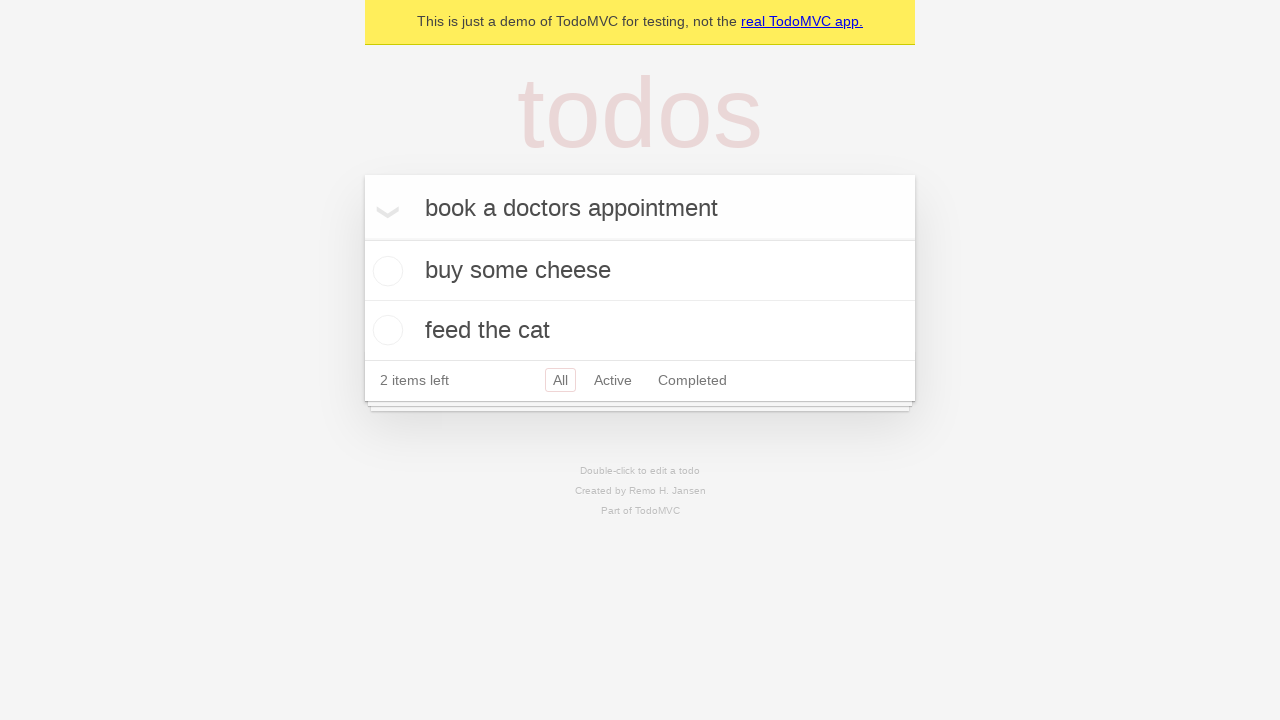

Pressed Enter to create third todo item on internal:attr=[placeholder="What needs to be done?"i]
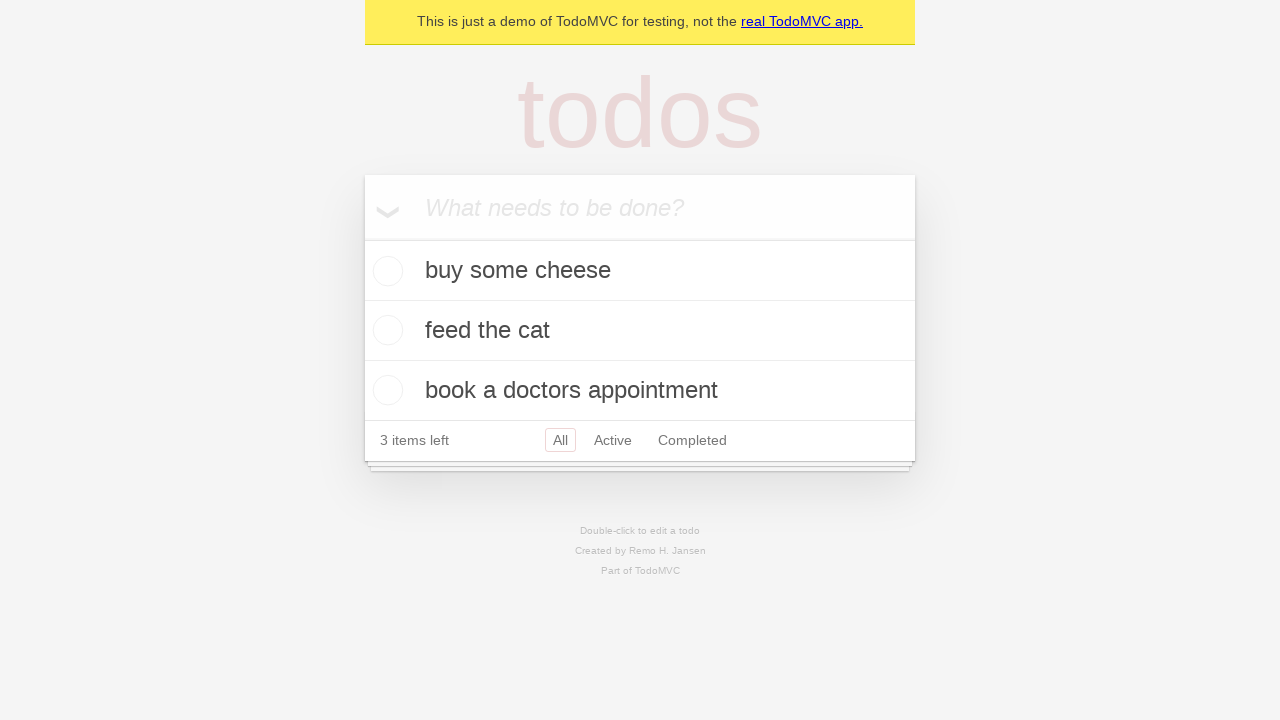

Double-clicked second todo item to enter edit mode at (640, 331) on internal:testid=[data-testid="todo-item"s] >> nth=1
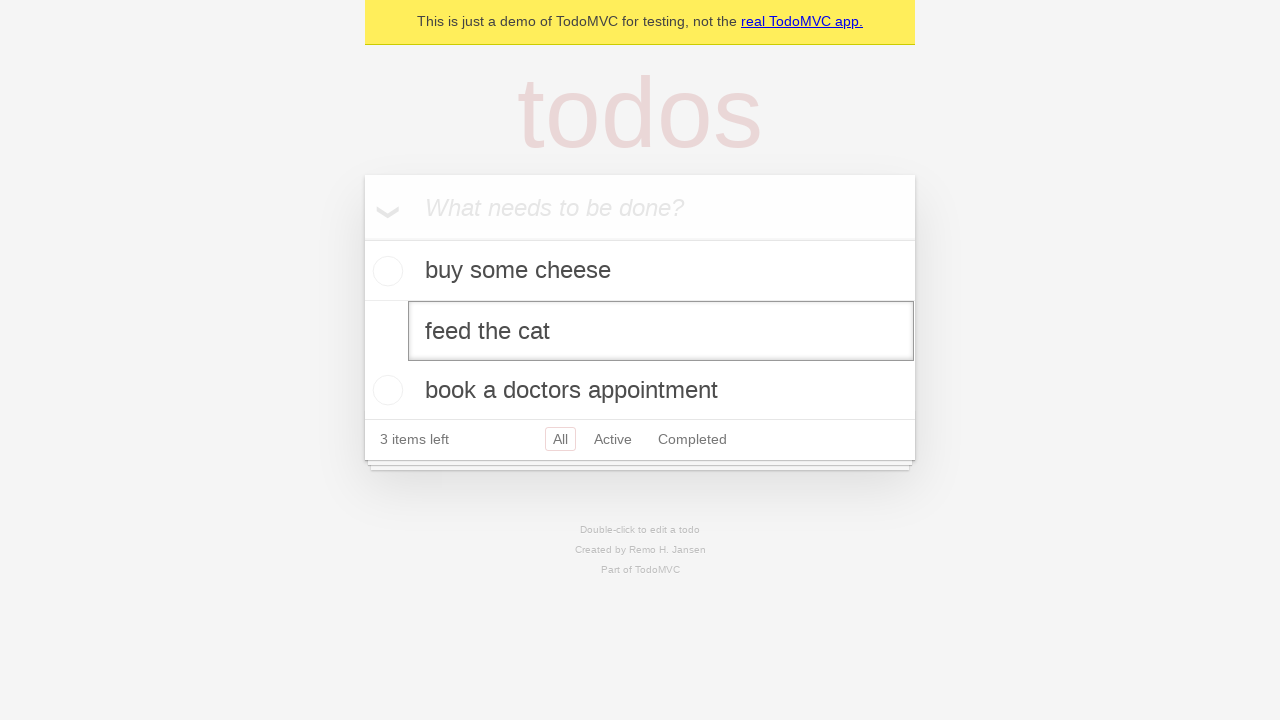

Filled edit field with updated text 'buy some sausages' on internal:testid=[data-testid="todo-item"s] >> nth=1 >> internal:role=textbox[nam
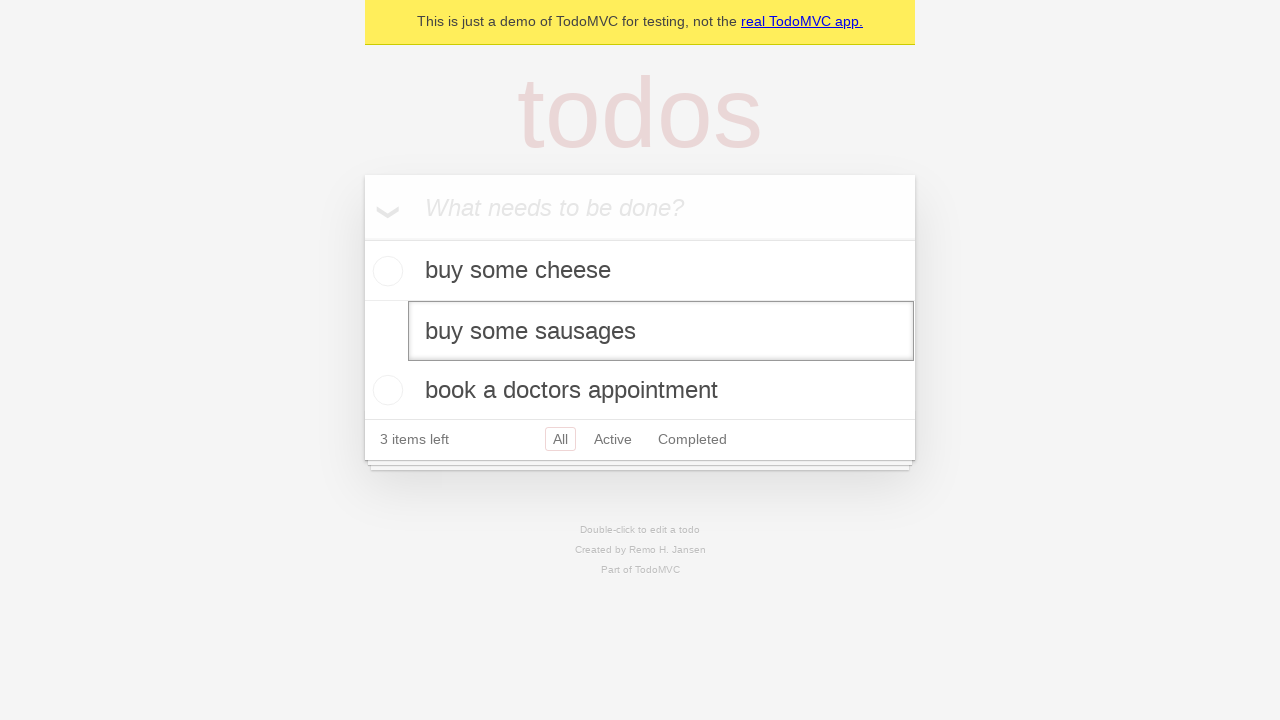

Dispatched blur event to save the edited todo item
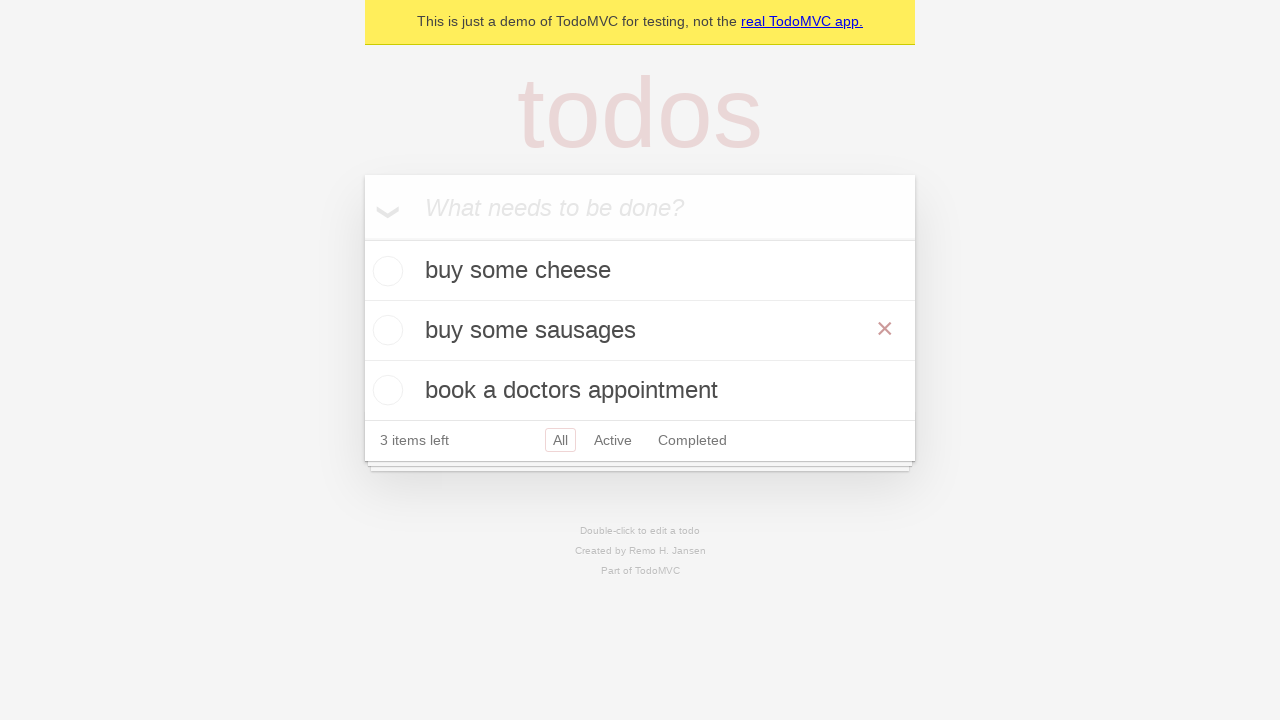

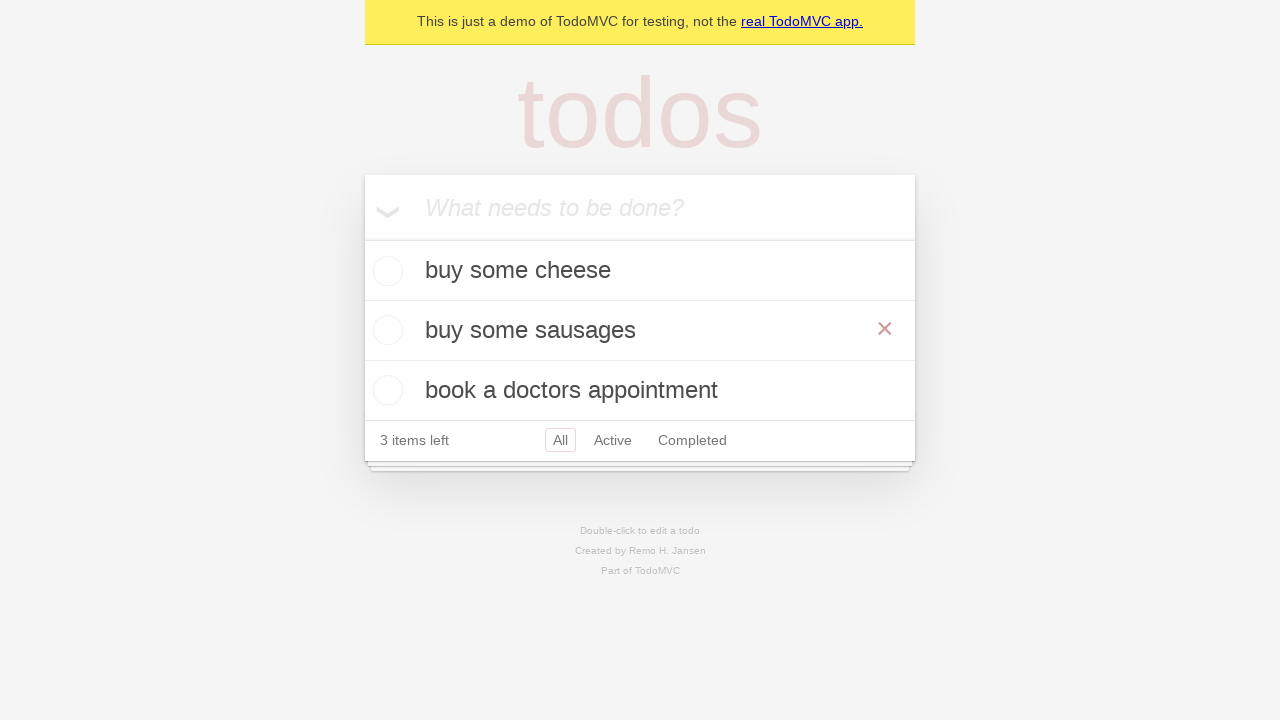